Tests the add/remove elements functionality by clicking the "Add Element" button 5 times and verifying that 5 delete buttons are created.

Starting URL: http://the-internet.herokuapp.com/add_remove_elements/

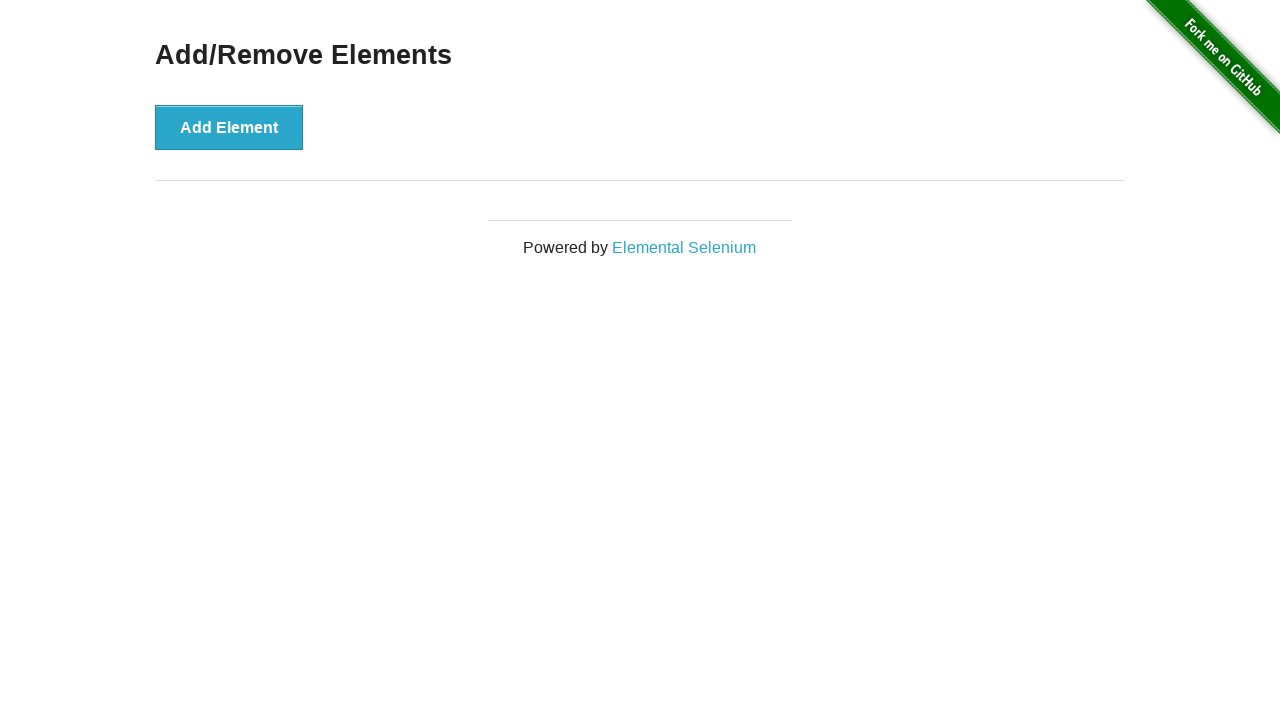

Clicked 'Add Element' button at (229, 127) on button
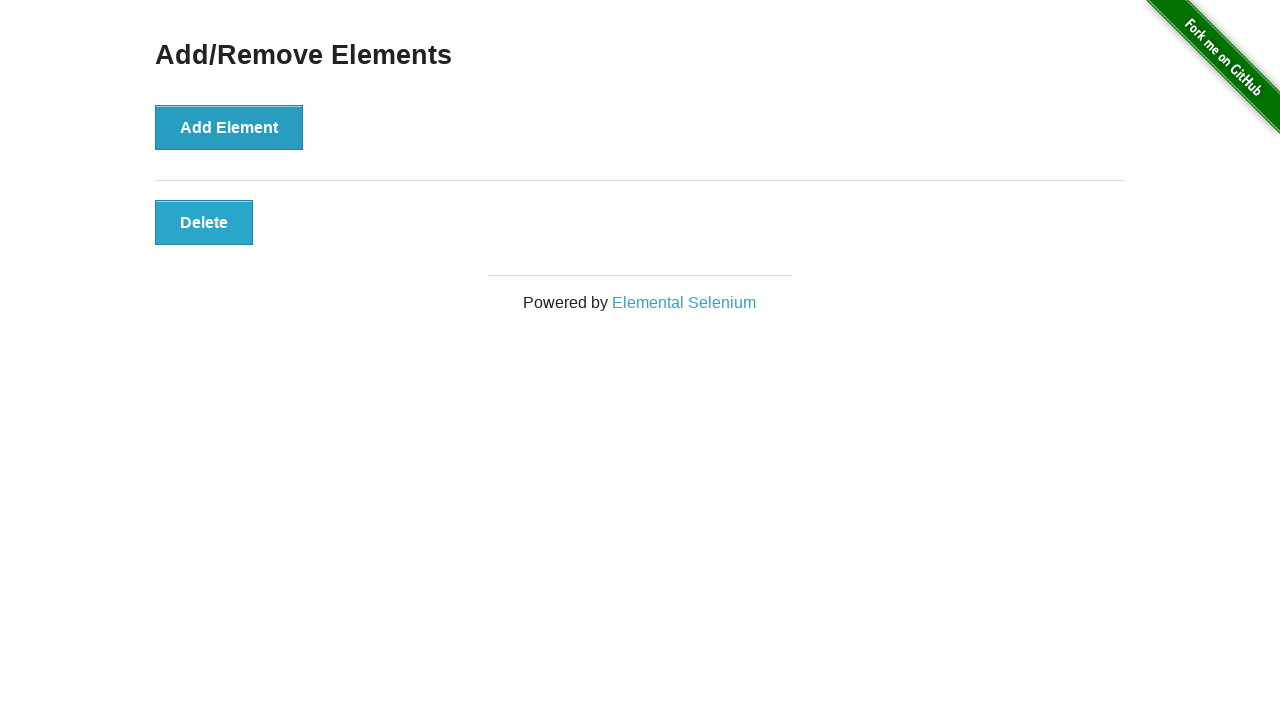

Clicked 'Add Element' button at (229, 127) on button
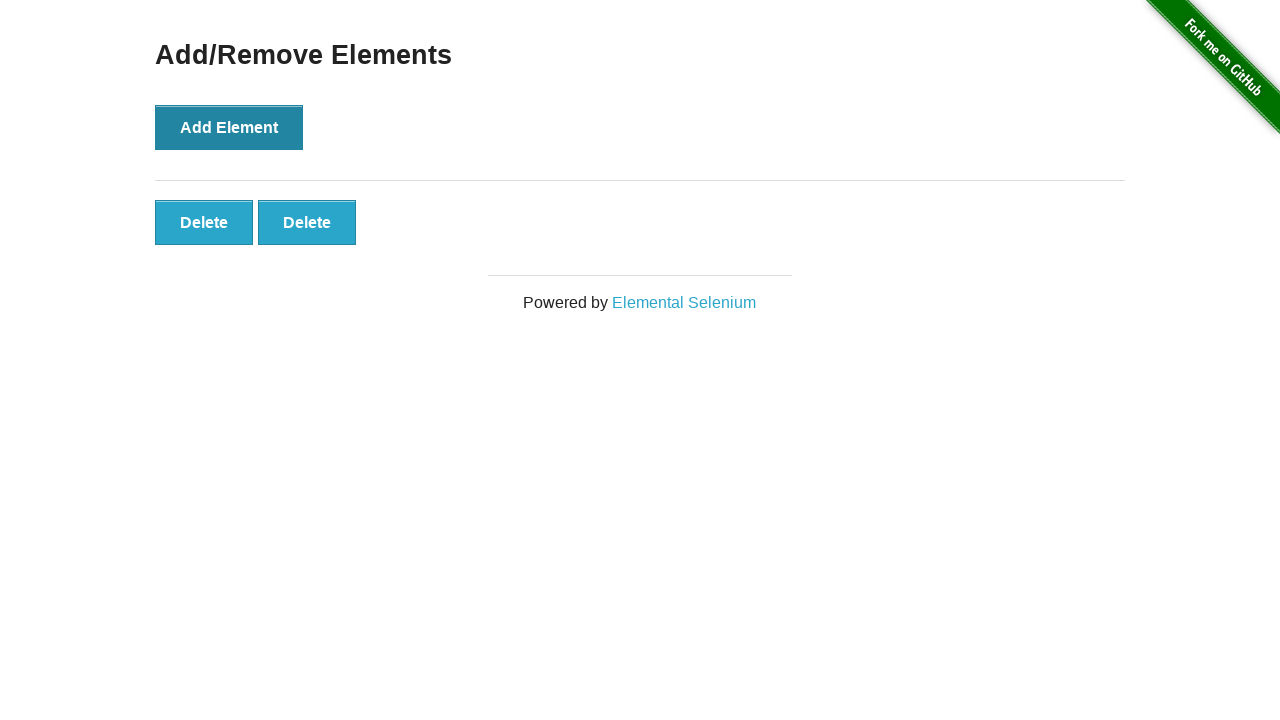

Clicked 'Add Element' button at (229, 127) on button
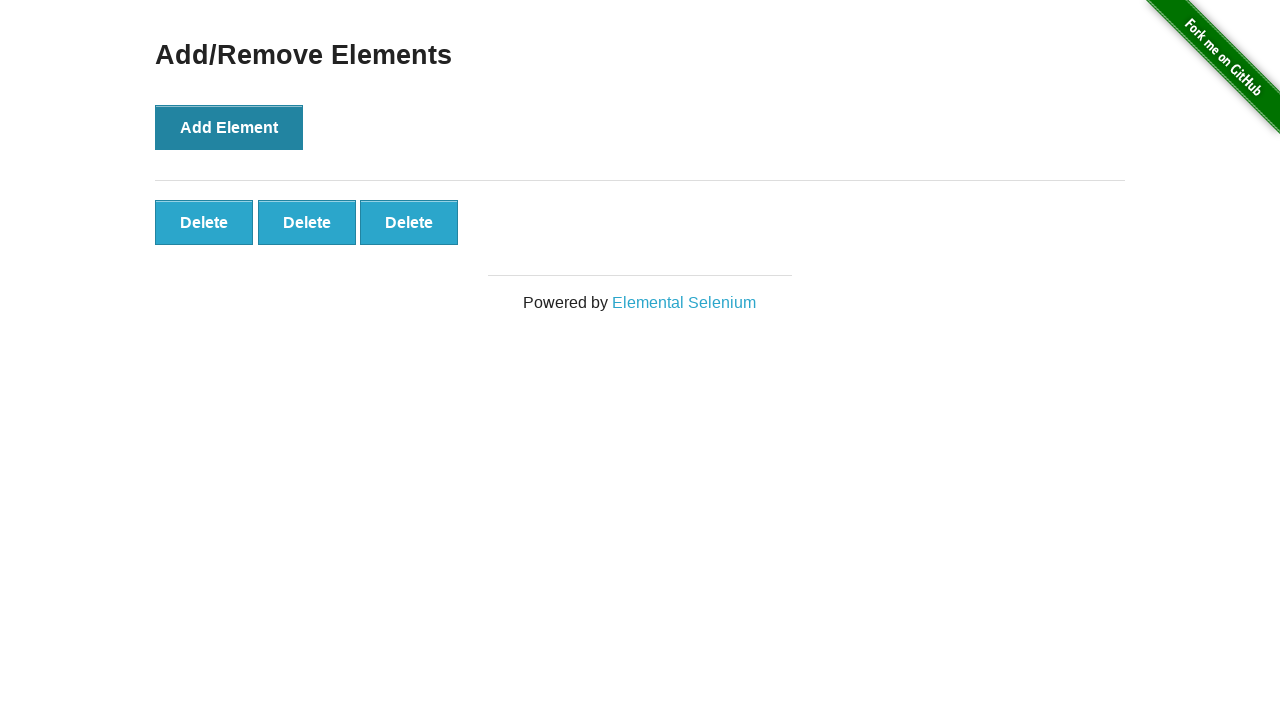

Clicked 'Add Element' button at (229, 127) on button
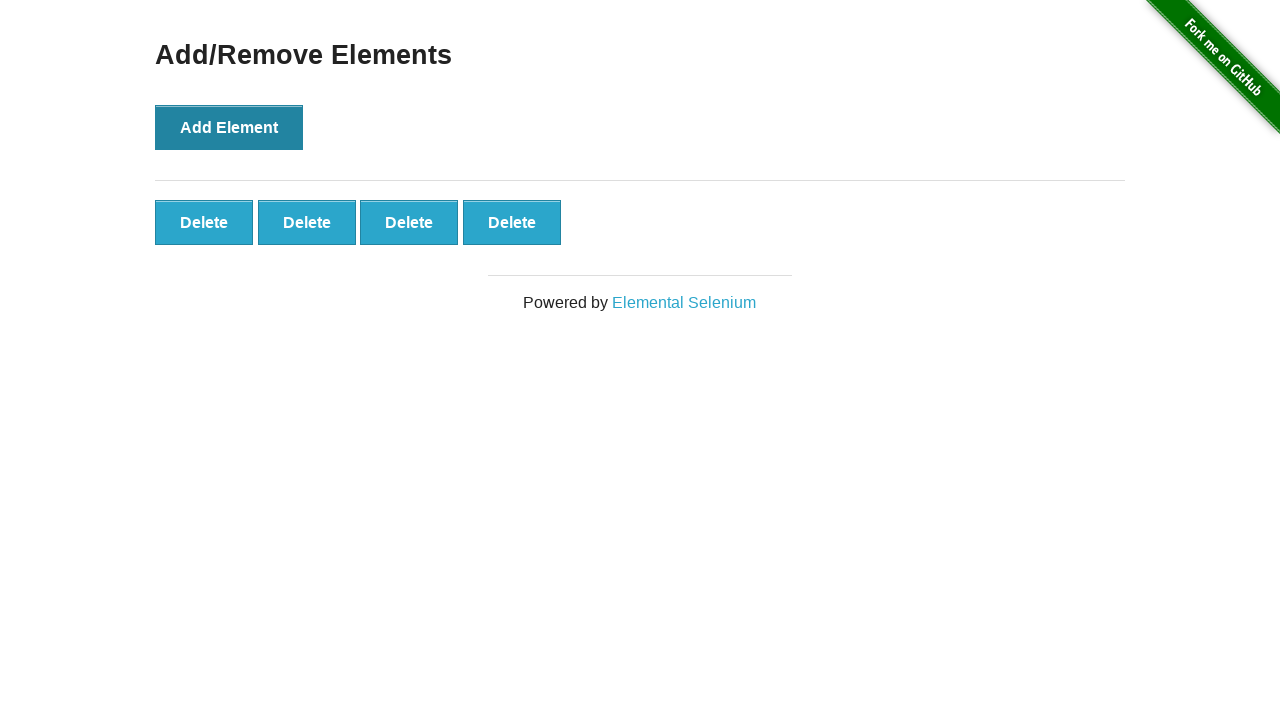

Clicked 'Add Element' button at (229, 127) on button
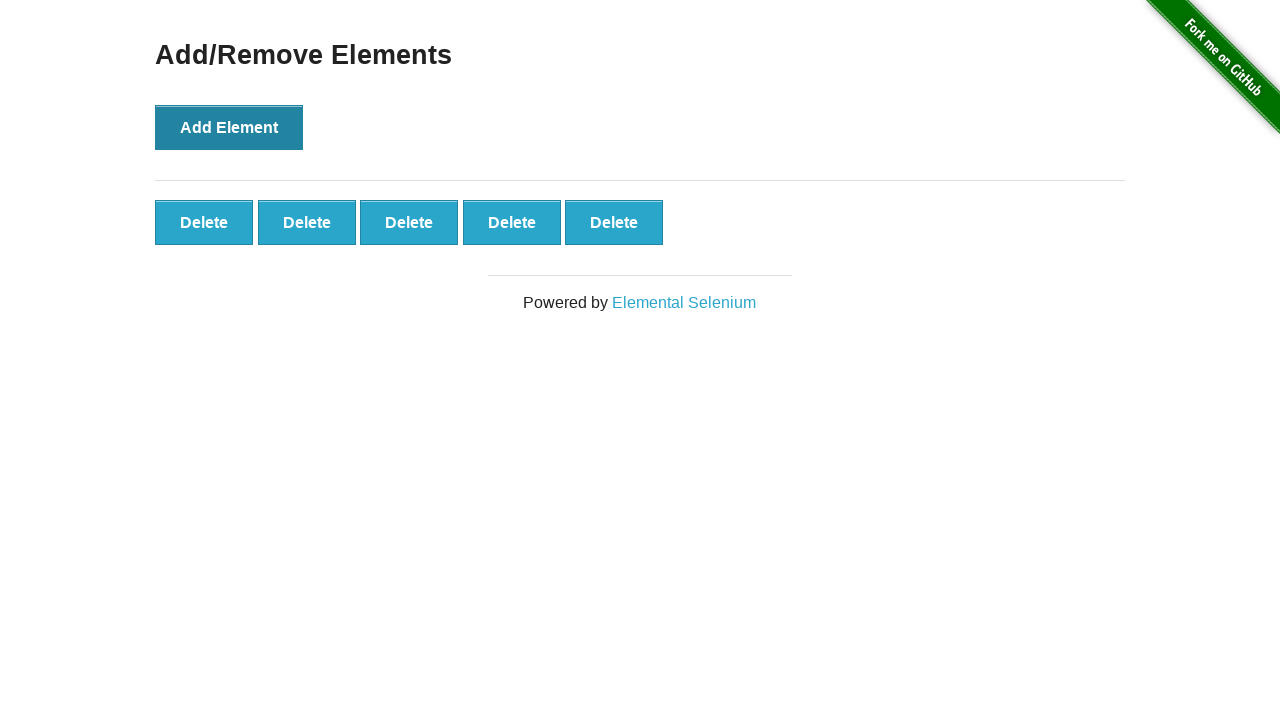

Delete buttons appeared after adding elements
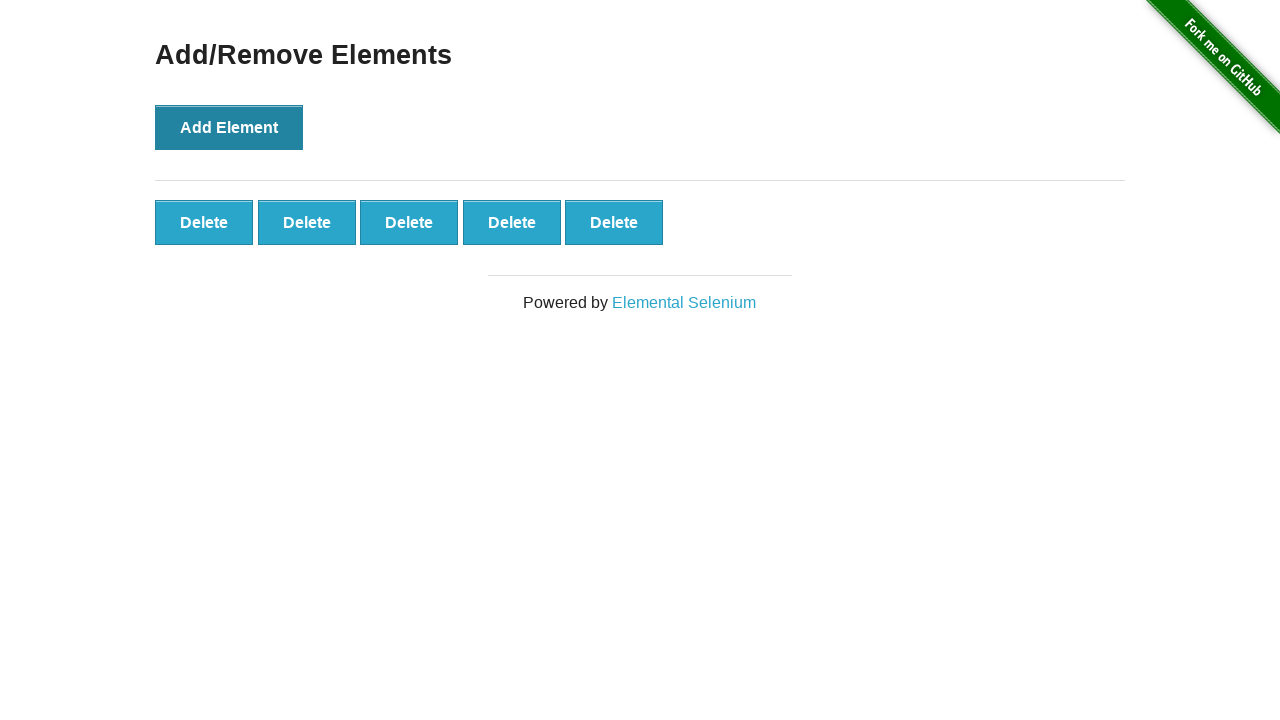

Verified that 5 delete buttons were created
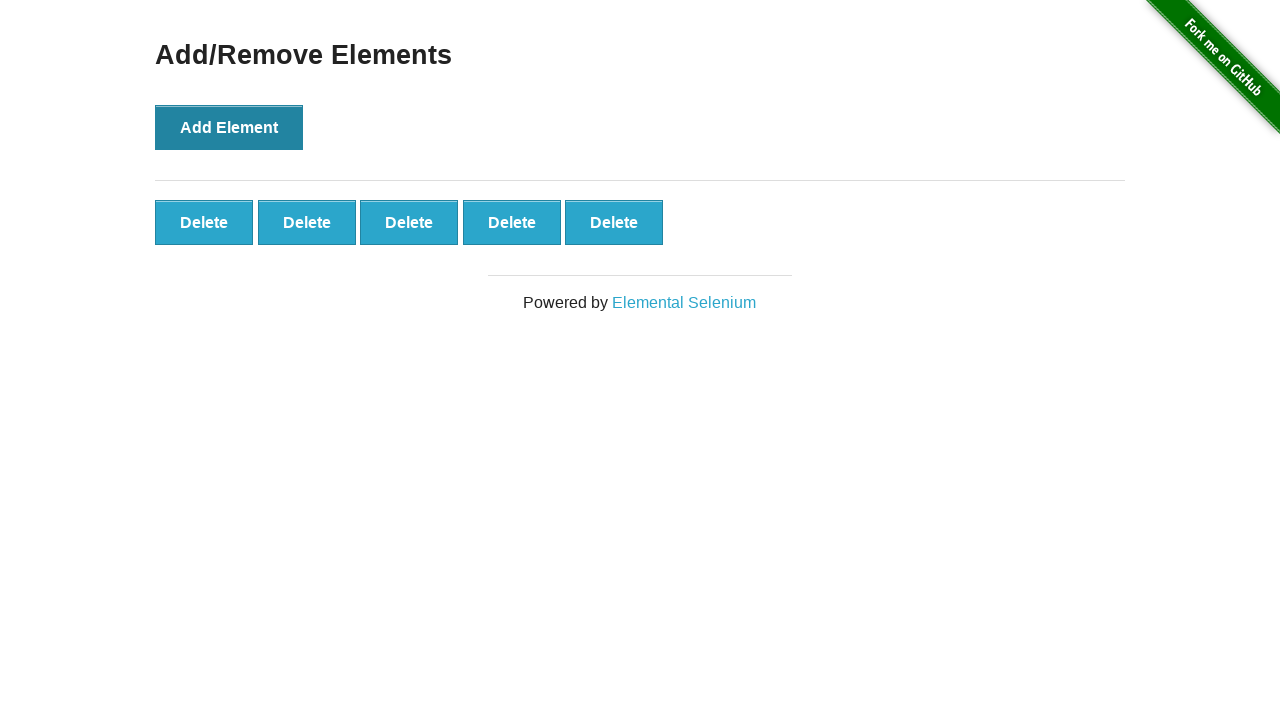

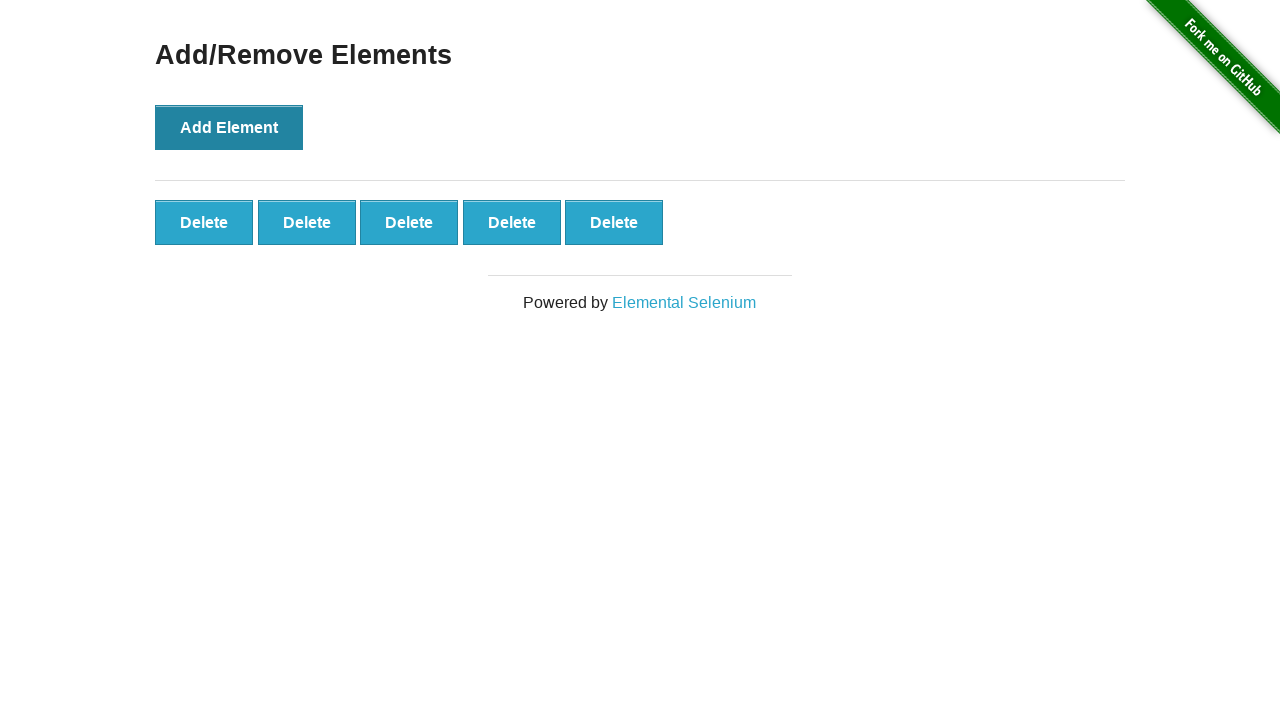